Navigates to a Travian game server page and verifies it loads successfully

Starting URL: https://ts4.x1.international.travian.com/

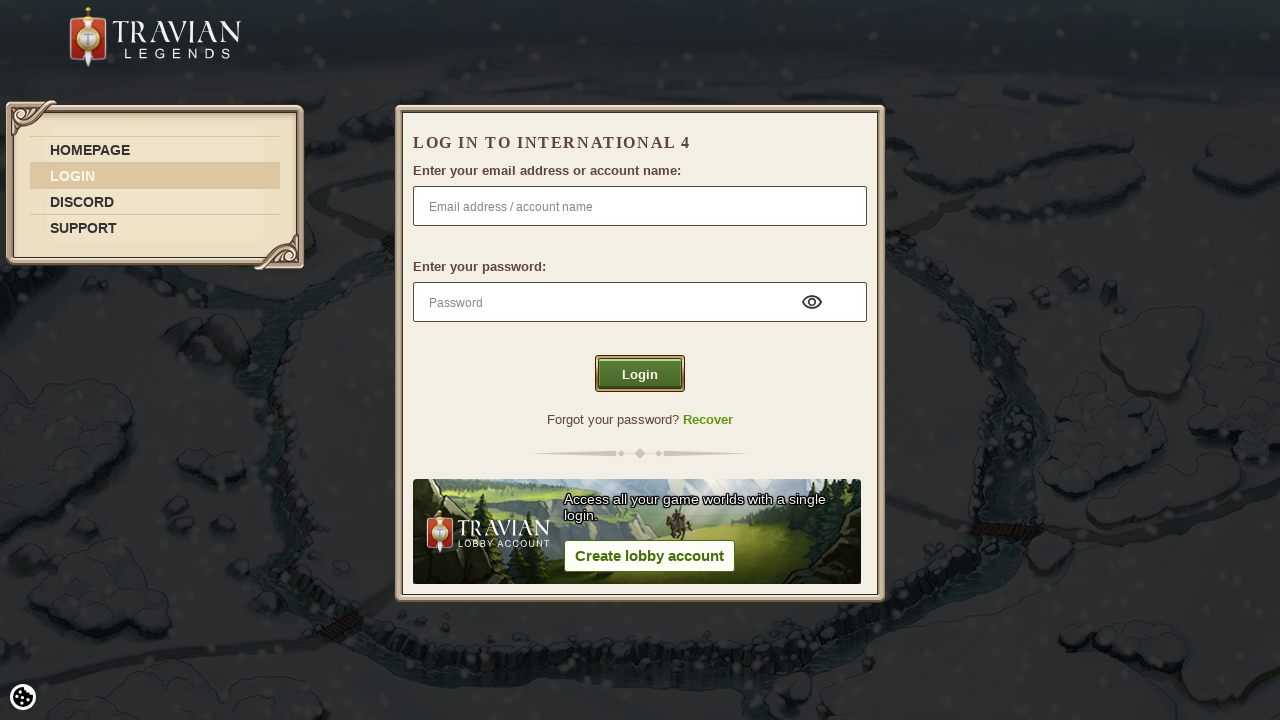

Waited for DOM content loaded on Travian game server page
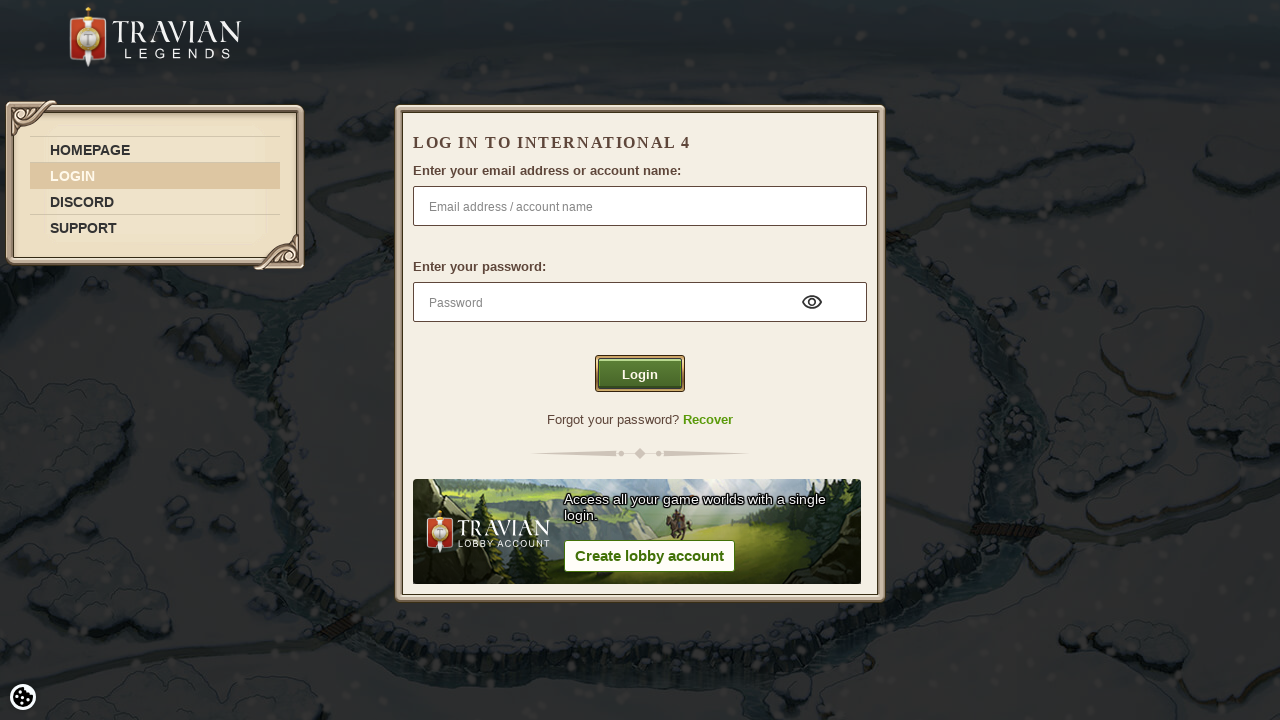

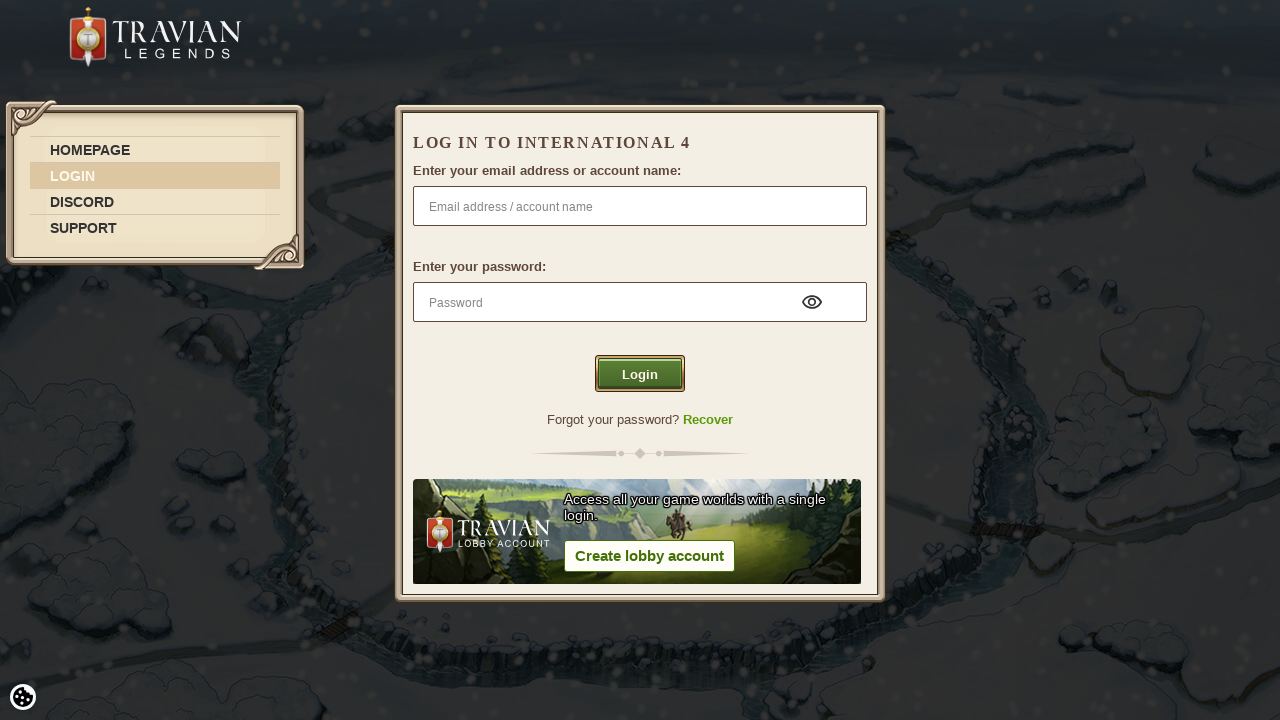